Tests renting a cat by entering ID 1 and verifying the listing updates

Starting URL: https://cs1632.appspot.com/

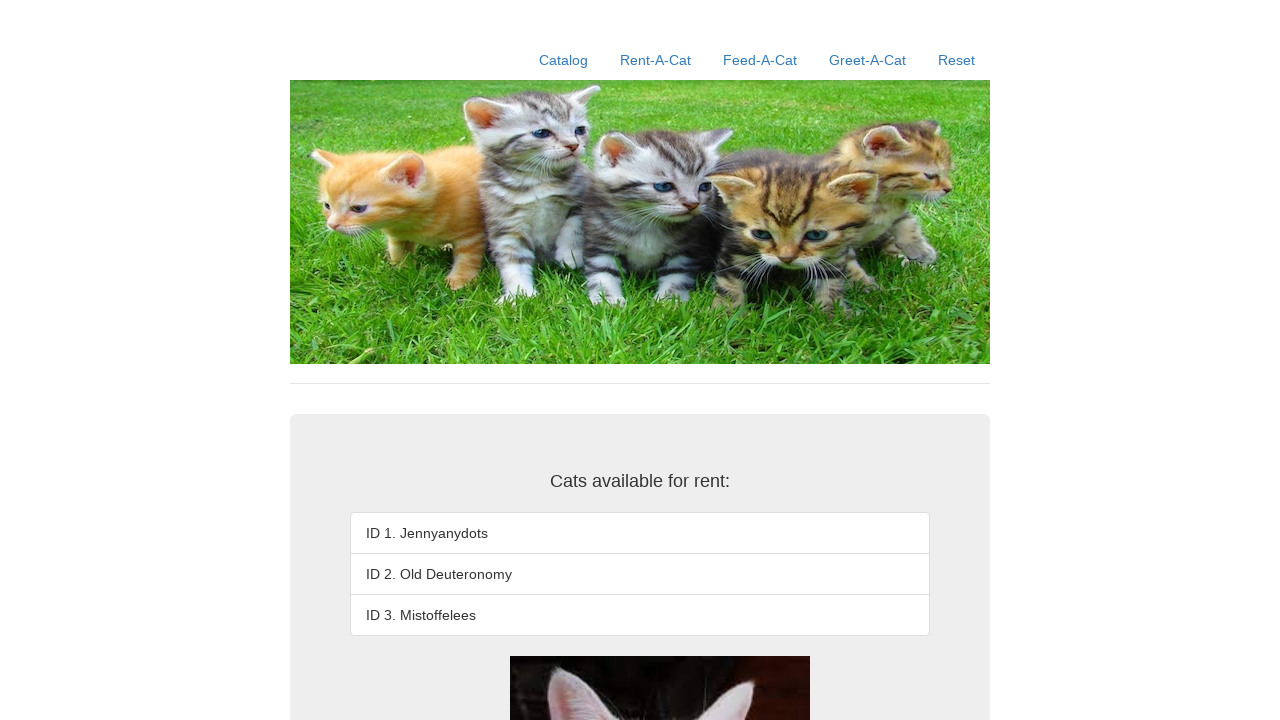

Reset cookies to clear rental state
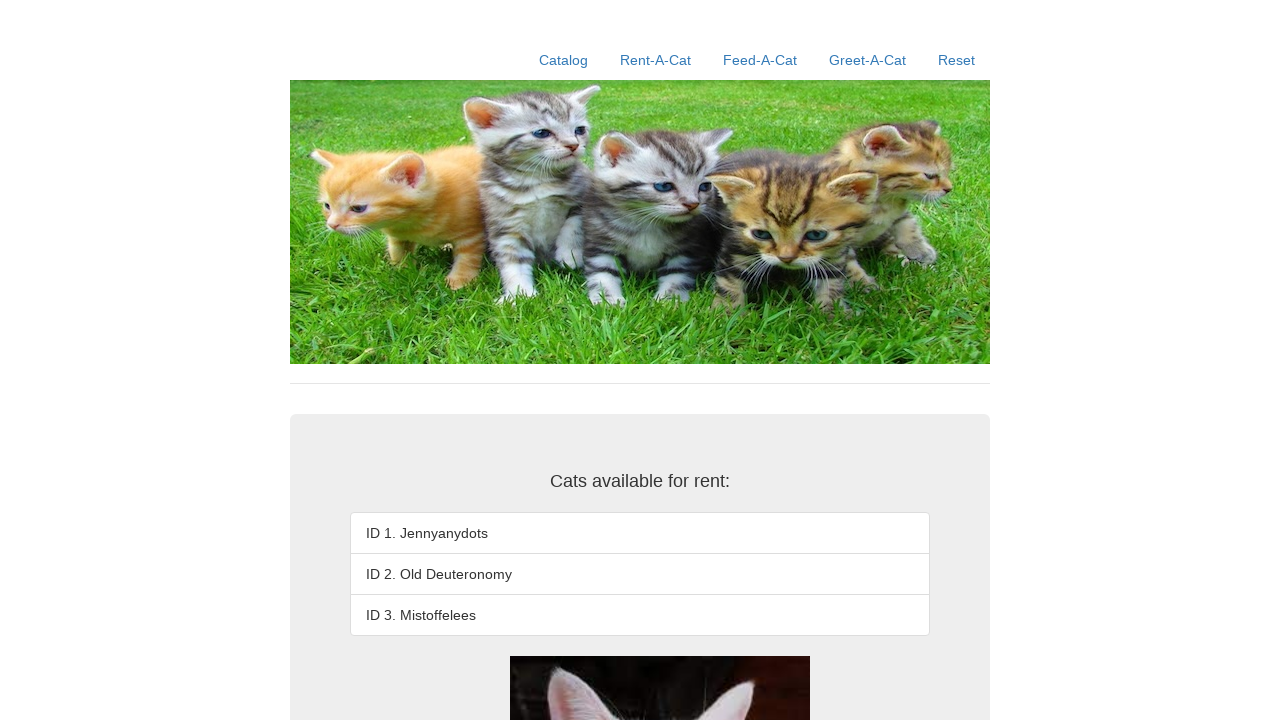

Clicked Rent-a-Cat link to navigate to rental page at (656, 60) on xpath=//a[contains(@href, '/rent-a-cat')]
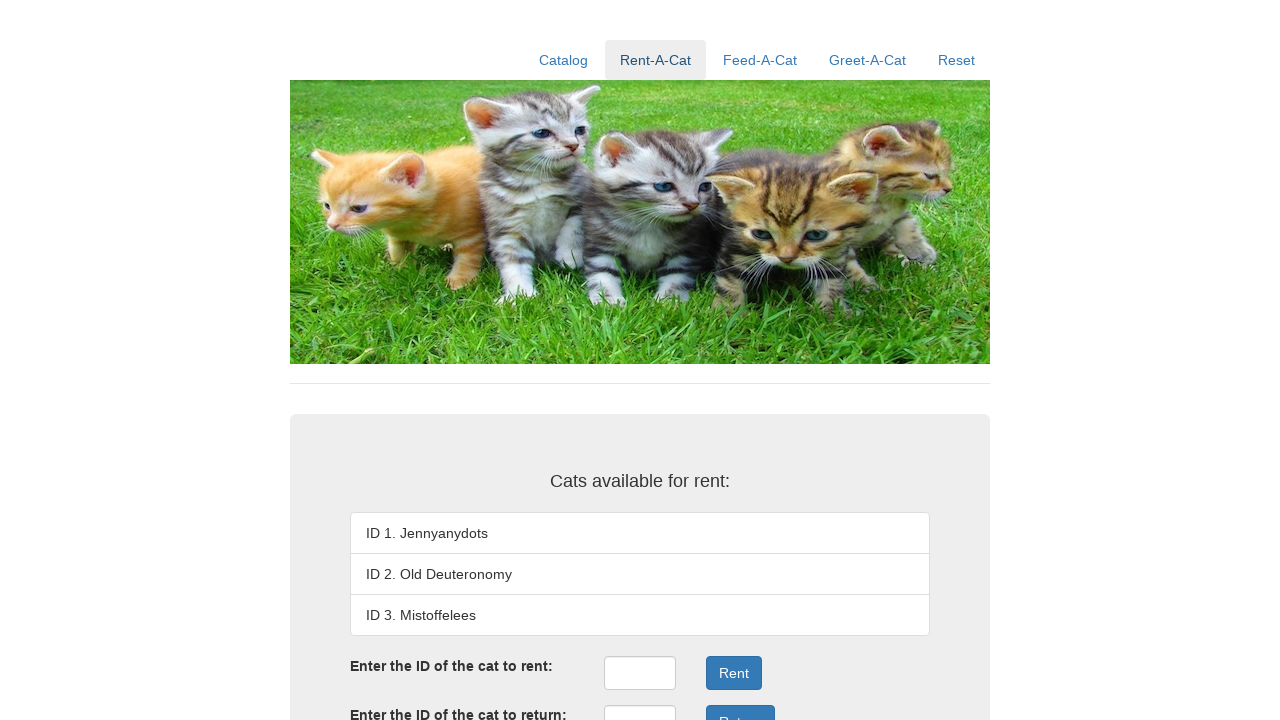

Clicked rent ID input field at (640, 673) on xpath=//input[@id='rentID']
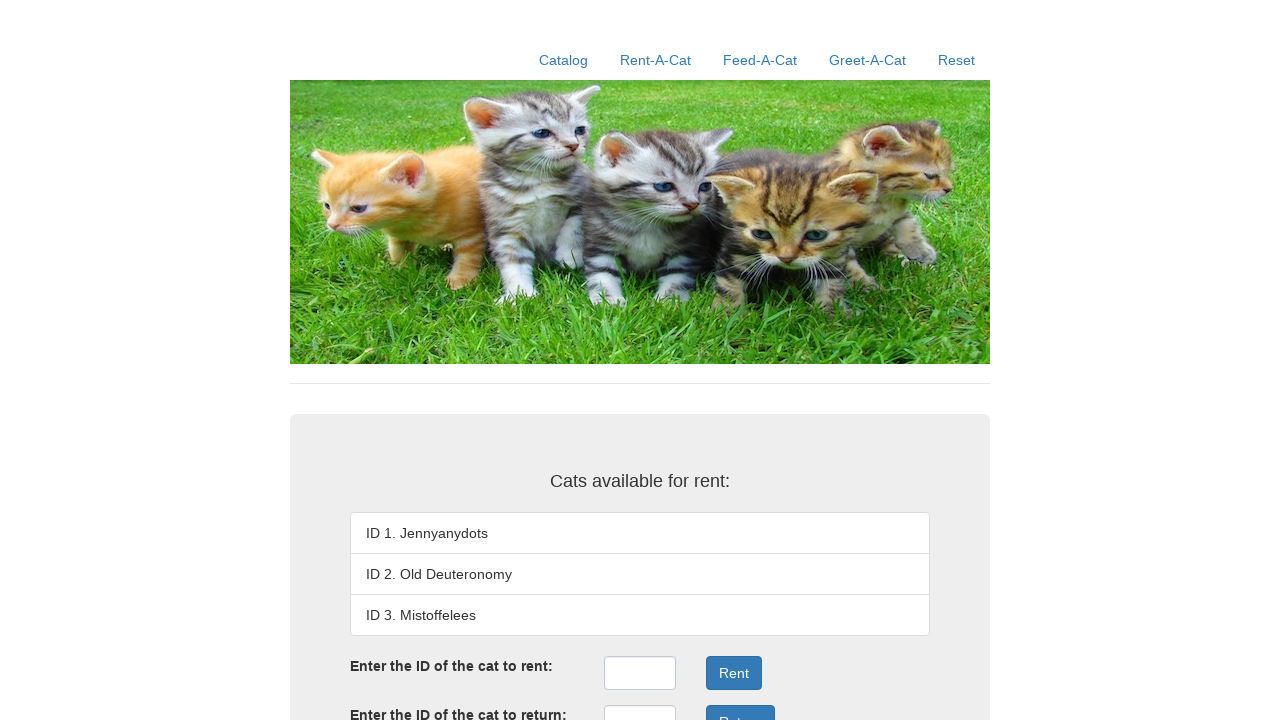

Filled rent ID input with value '1' on //input[@id='rentID']
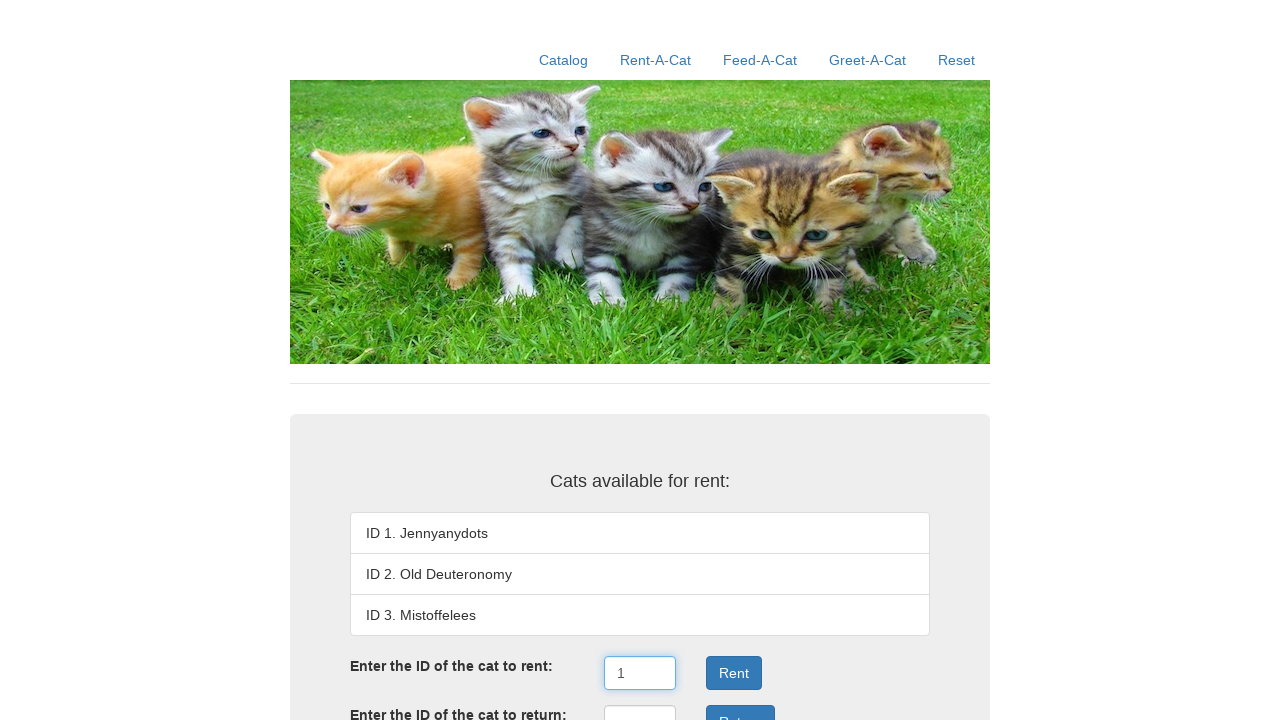

Clicked Rent button to submit rental request at (734, 673) on xpath=//button[@onclick='rentSubmit()']
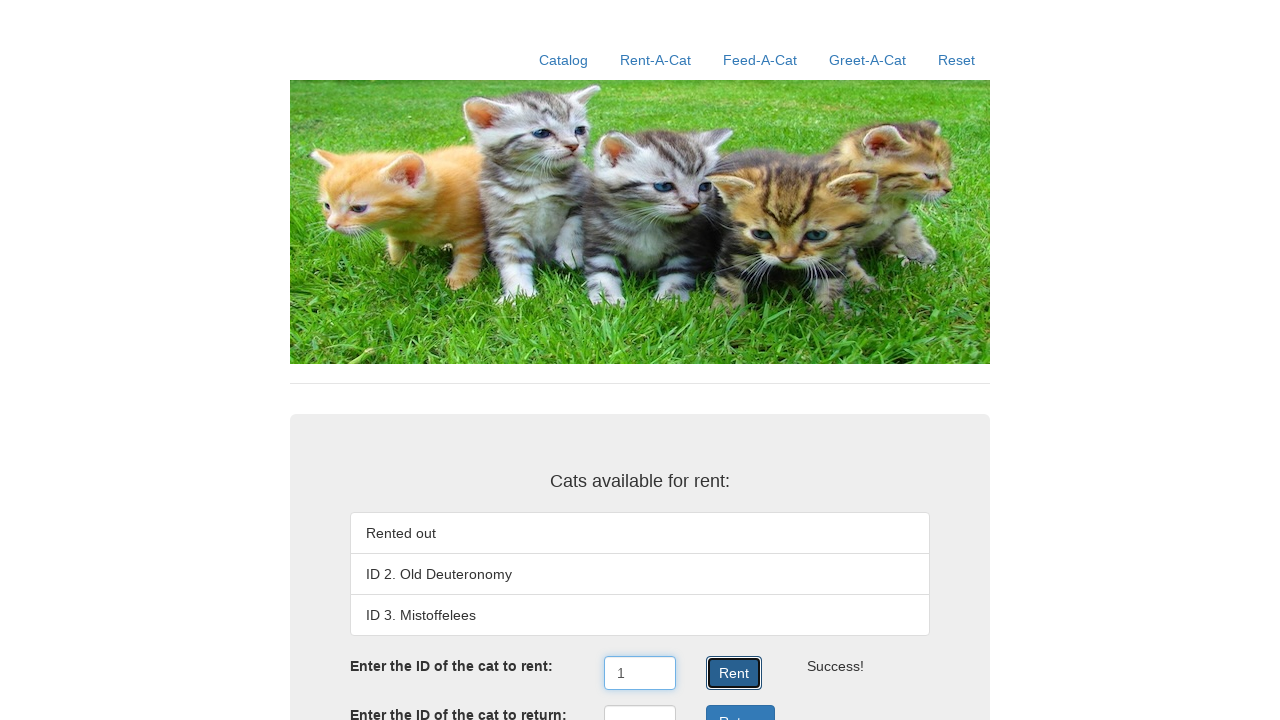

Verified first listing shows 'Rented out' status
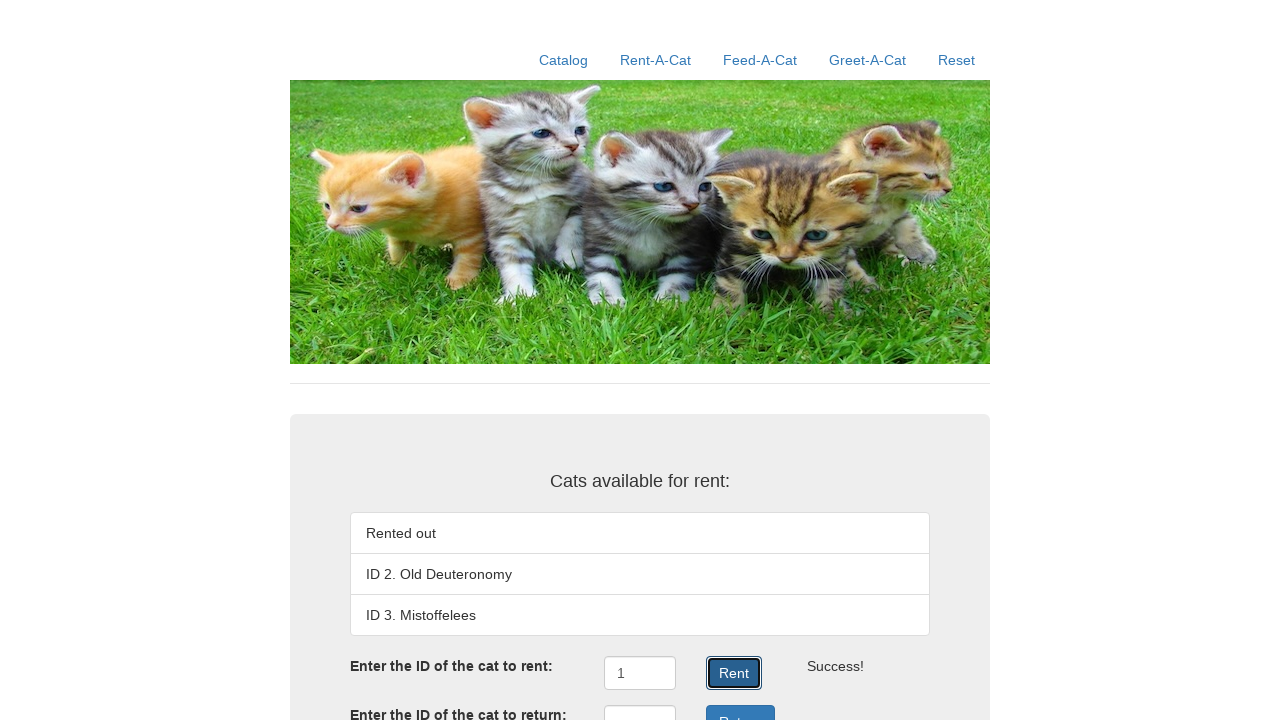

Verified second listing shows 'ID 2. Old Deuteronomy'
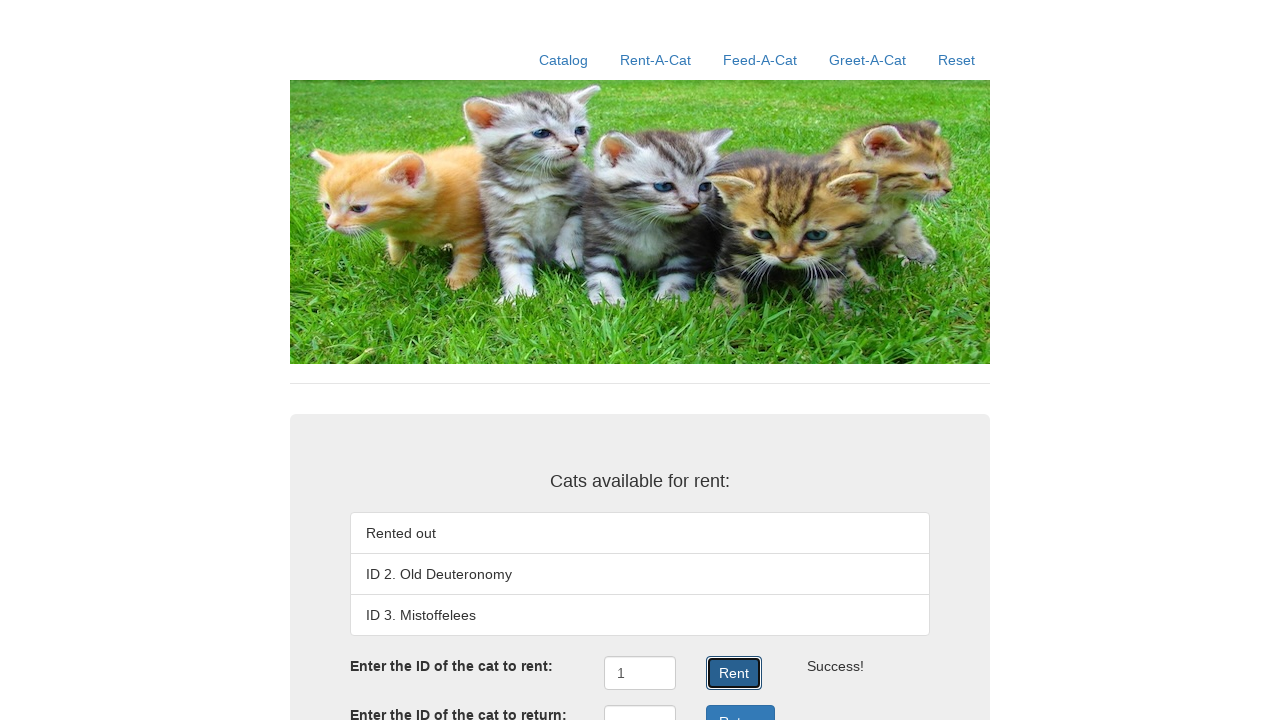

Verified third listing shows 'ID 3. Mistoffelees'
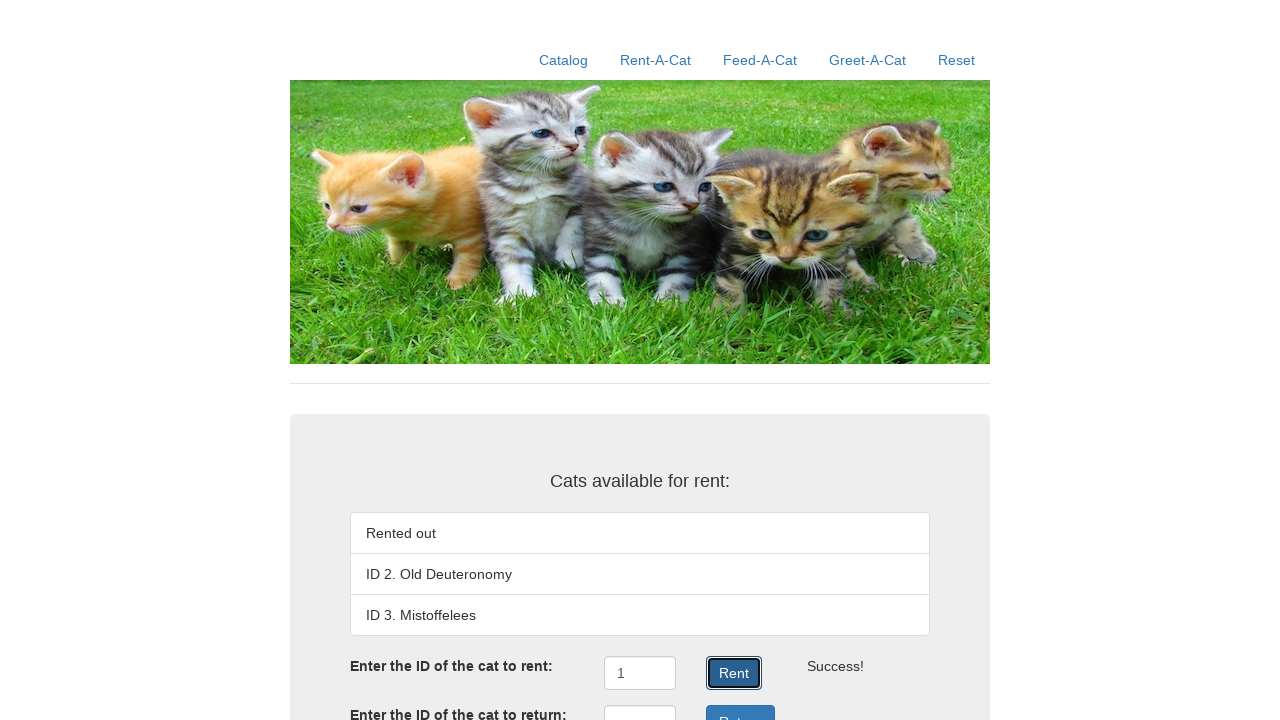

Verified rental result message displays 'Success!'
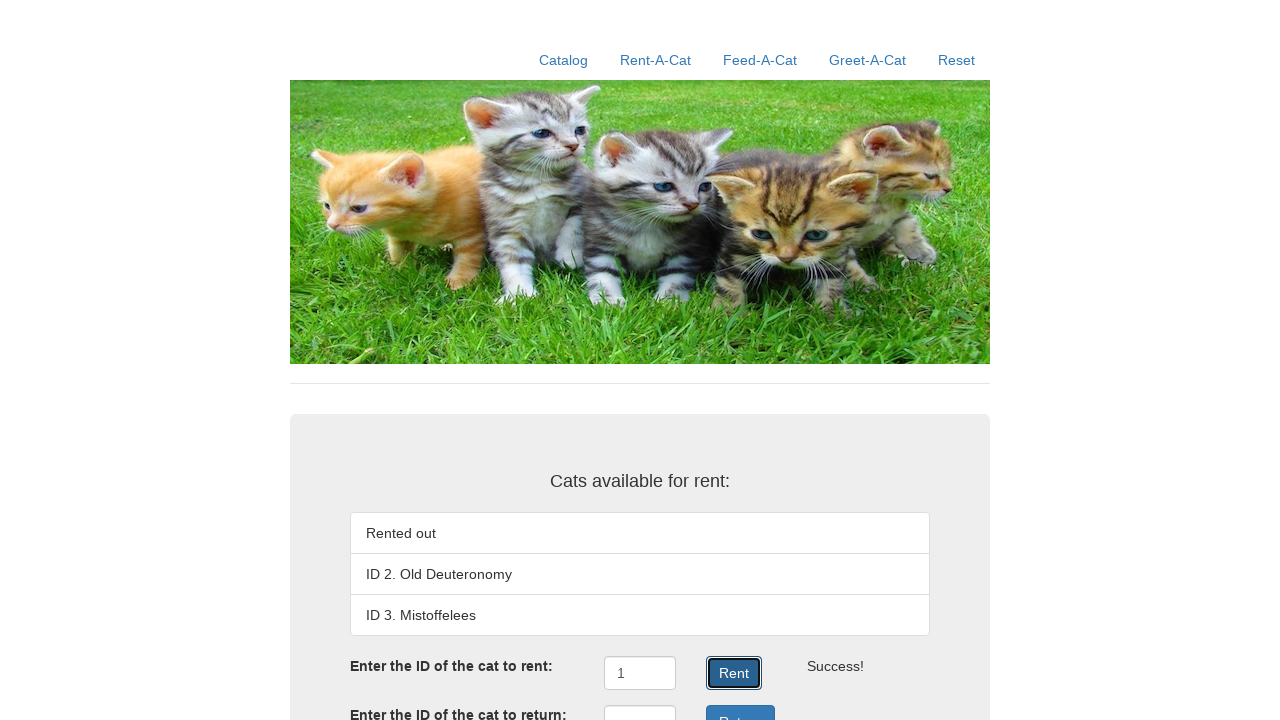

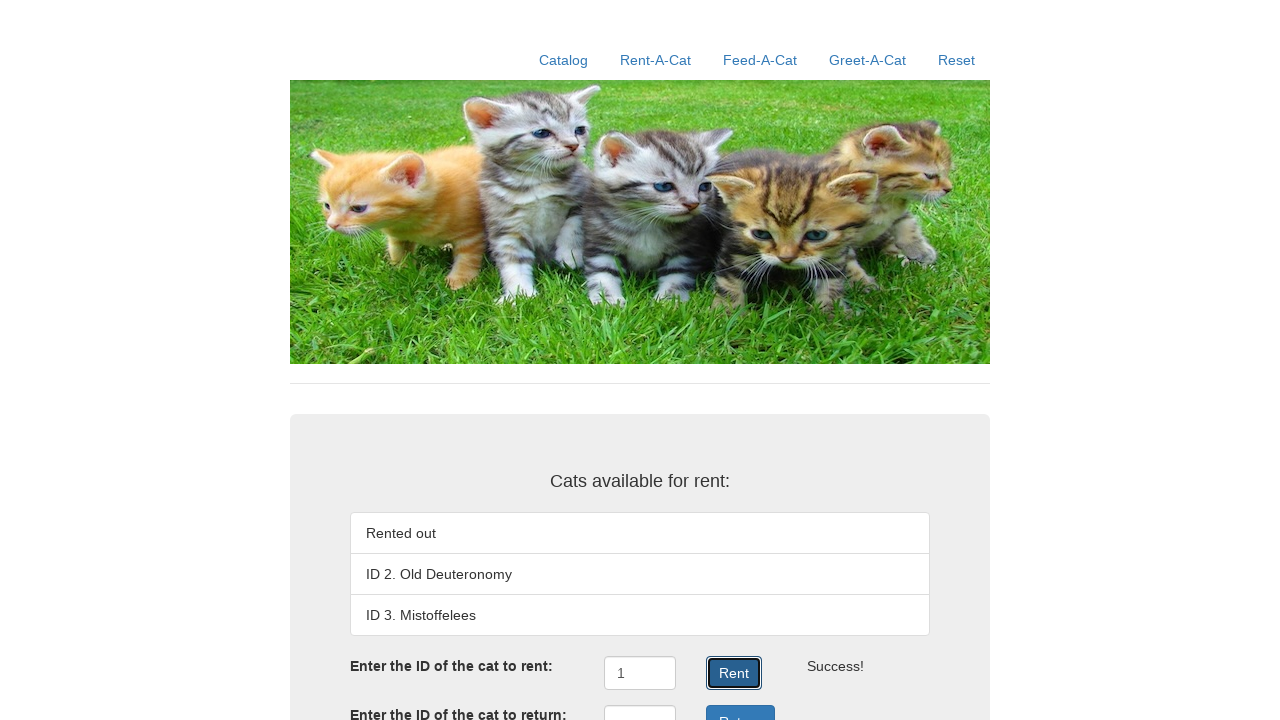